Navigates to the Experitest free trial page and verifies the page title matches the expected value

Starting URL: https://experitest.com/free-trial/

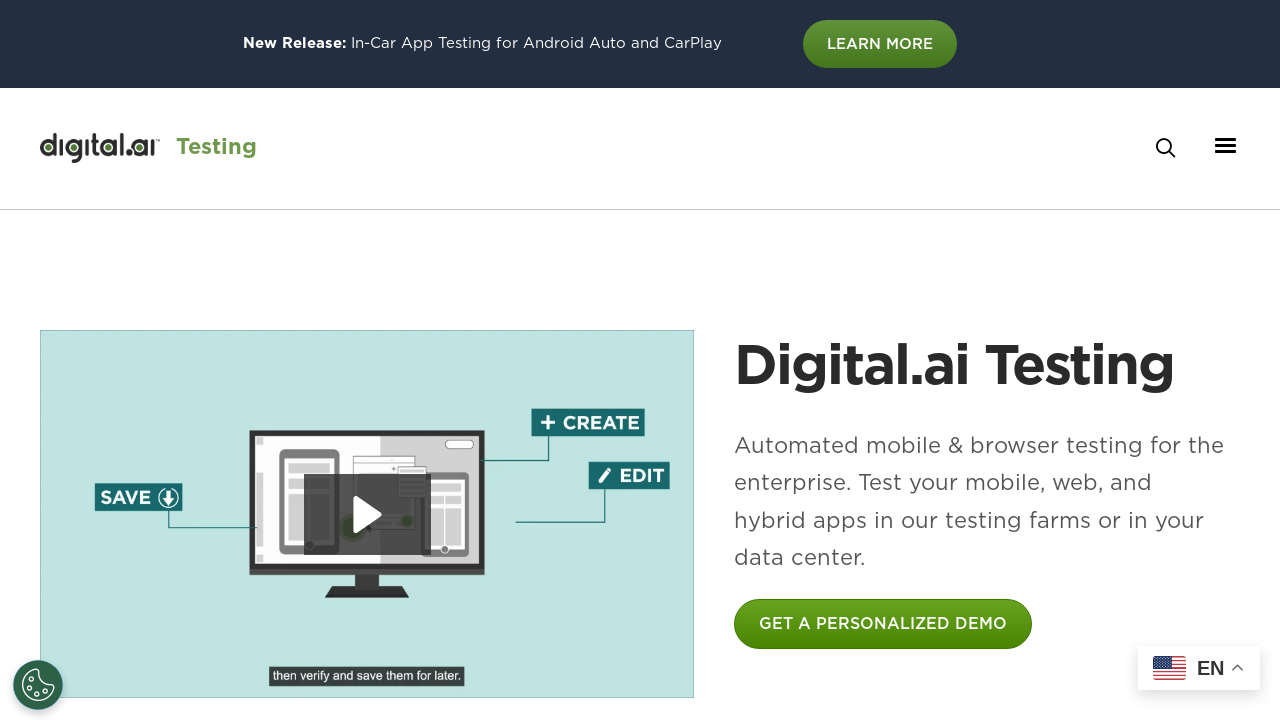

Navigated to Experitest free trial page
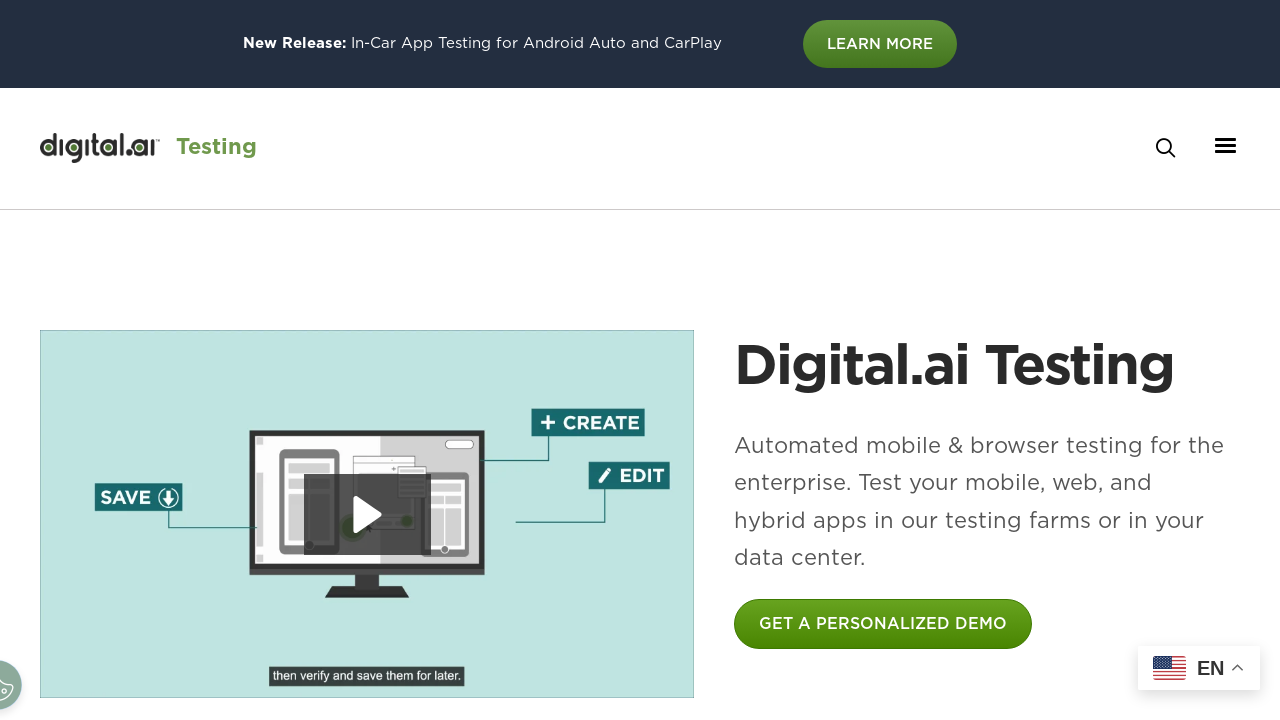

Retrieved page title
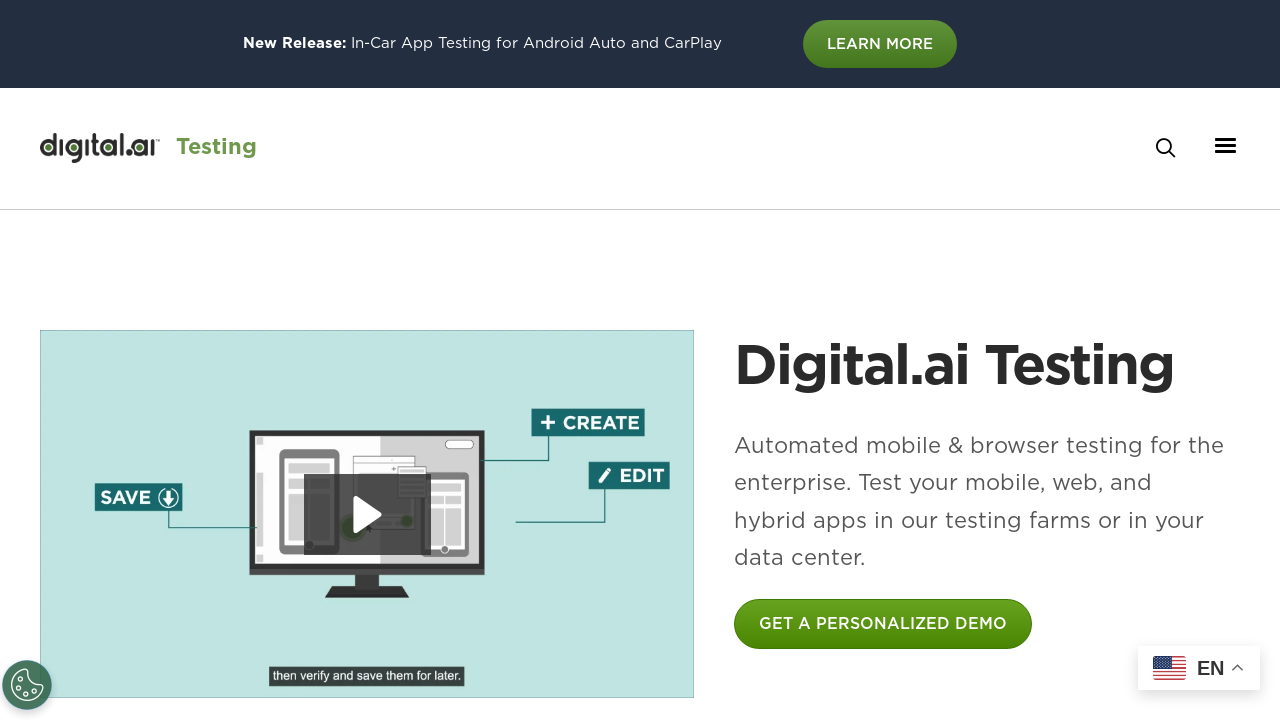

Page title verification failed: expected 'Free trial', got 'Digital.ai Continuous Testing | Scalable App Testing'
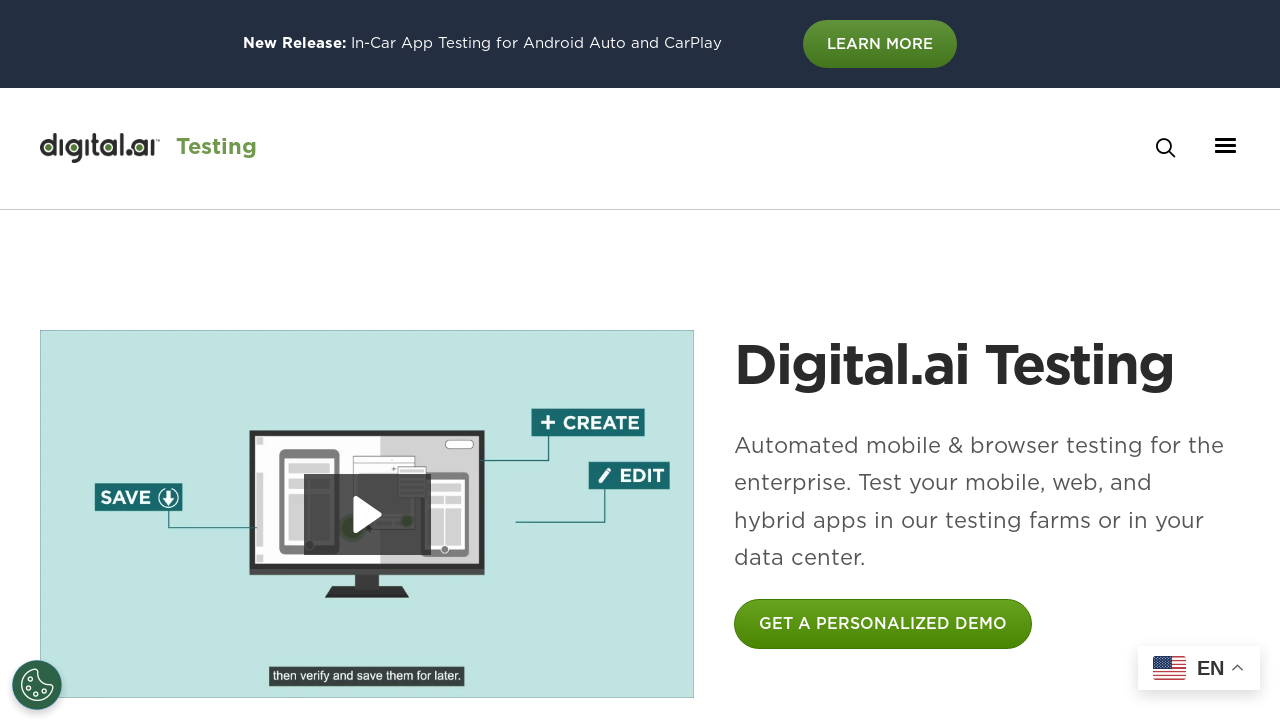

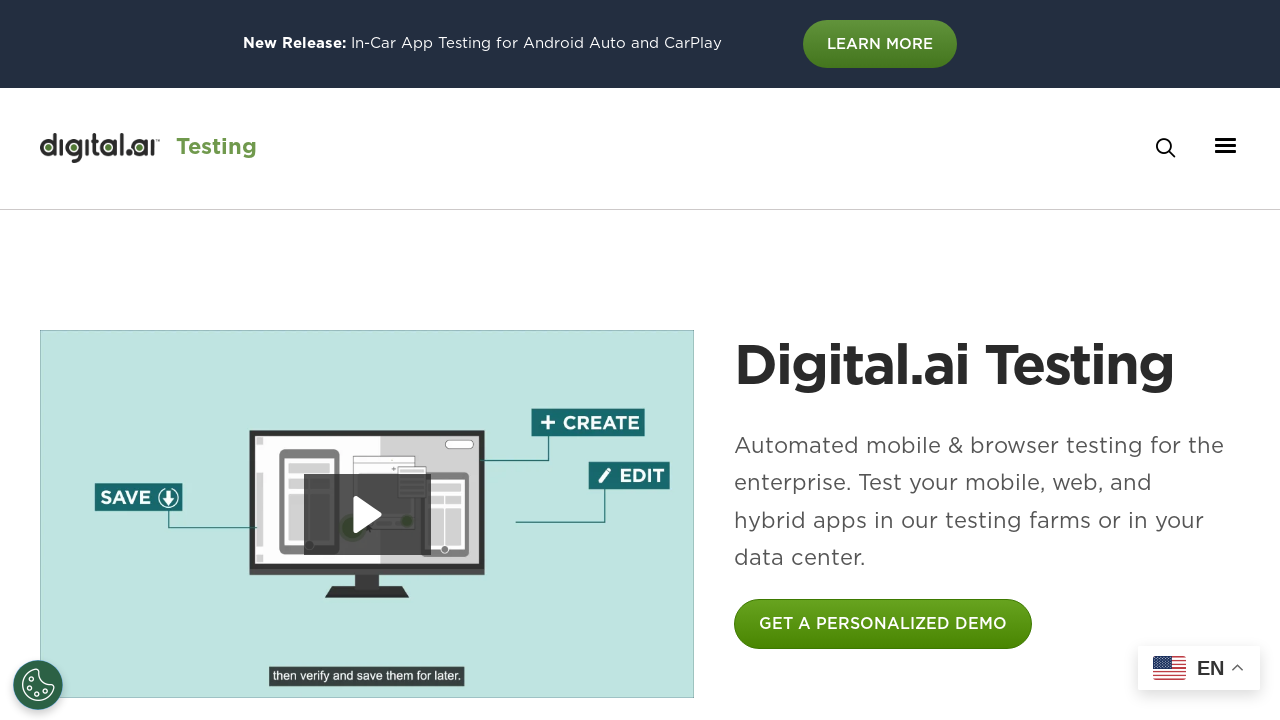